Tests file upload functionality by uploading single and multiple files to a demo file upload form and verifying the uploaded files are displayed correctly

Starting URL: https://davidwalsh.name/demo/multiple-file-upload.php

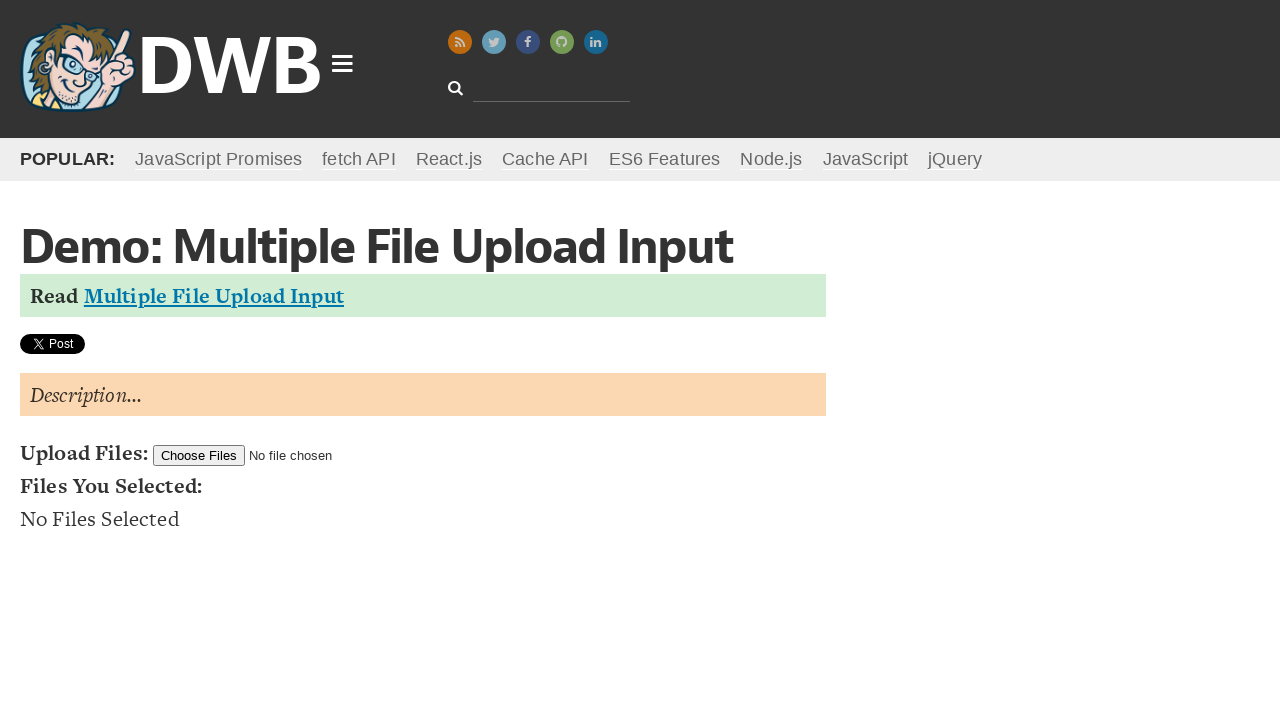

Created test file Test1.txt with content
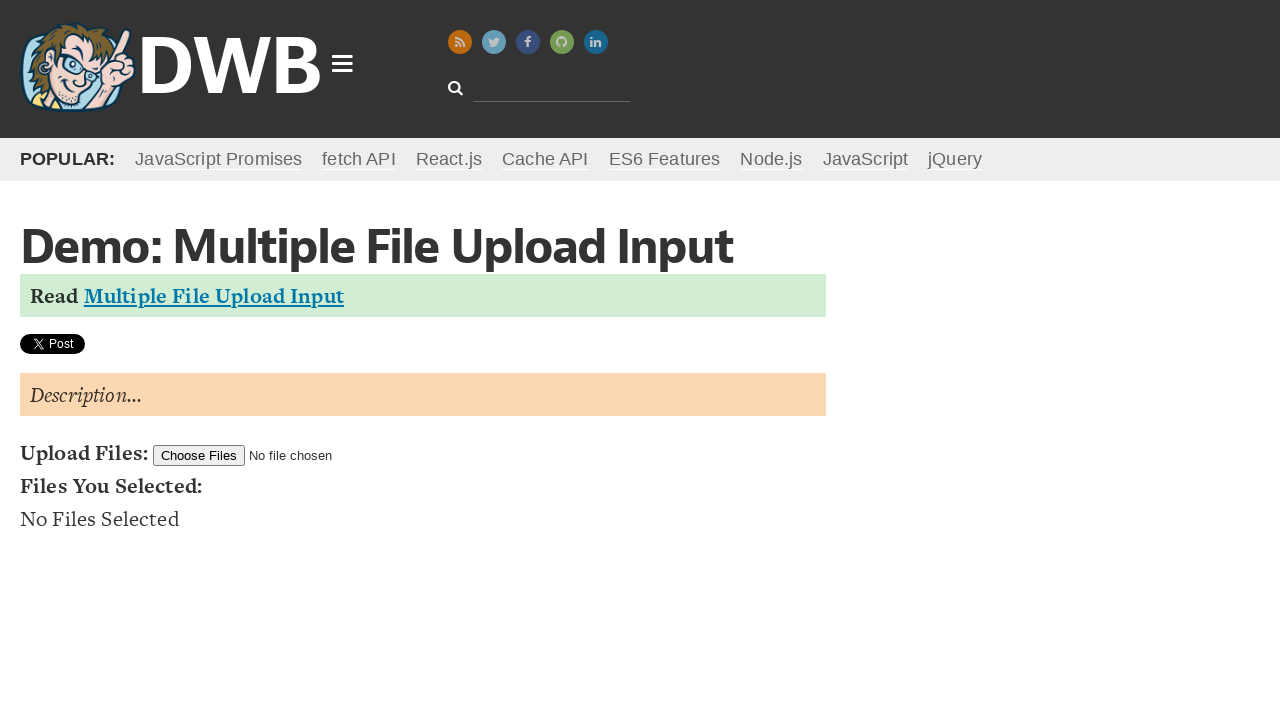

Created test file Test2.txt with content
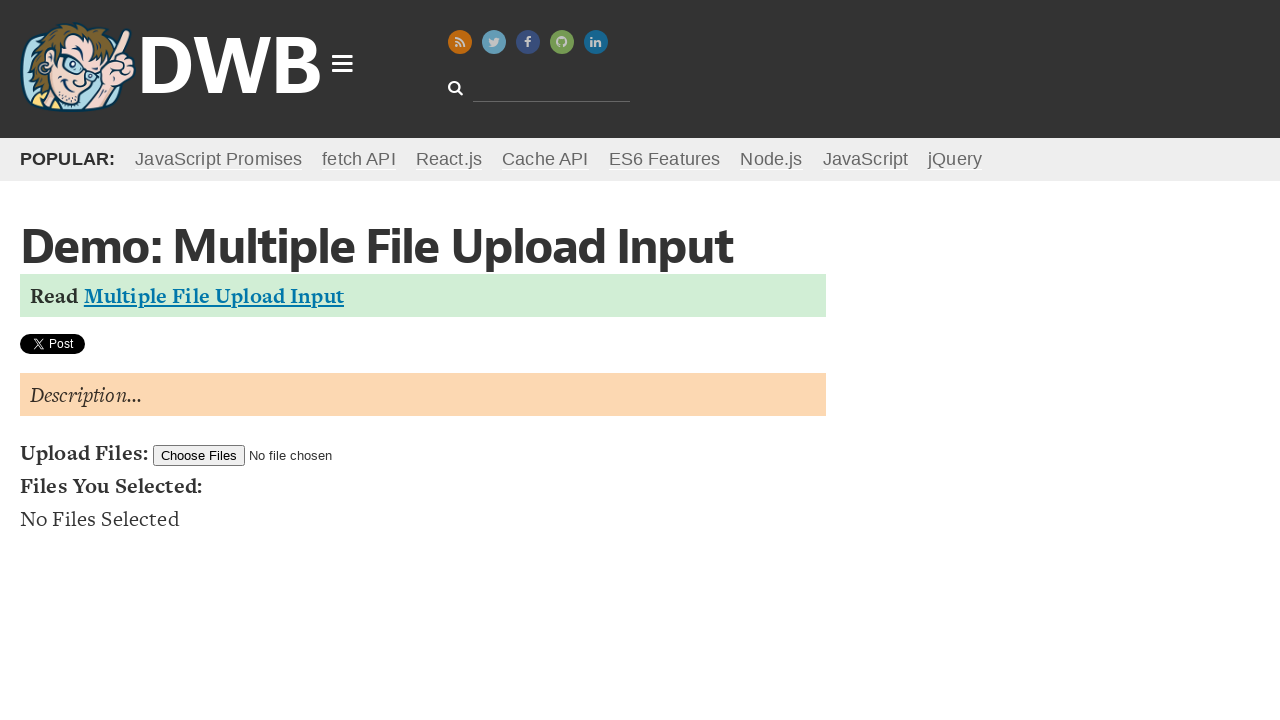

Created test file Test3.txt with content
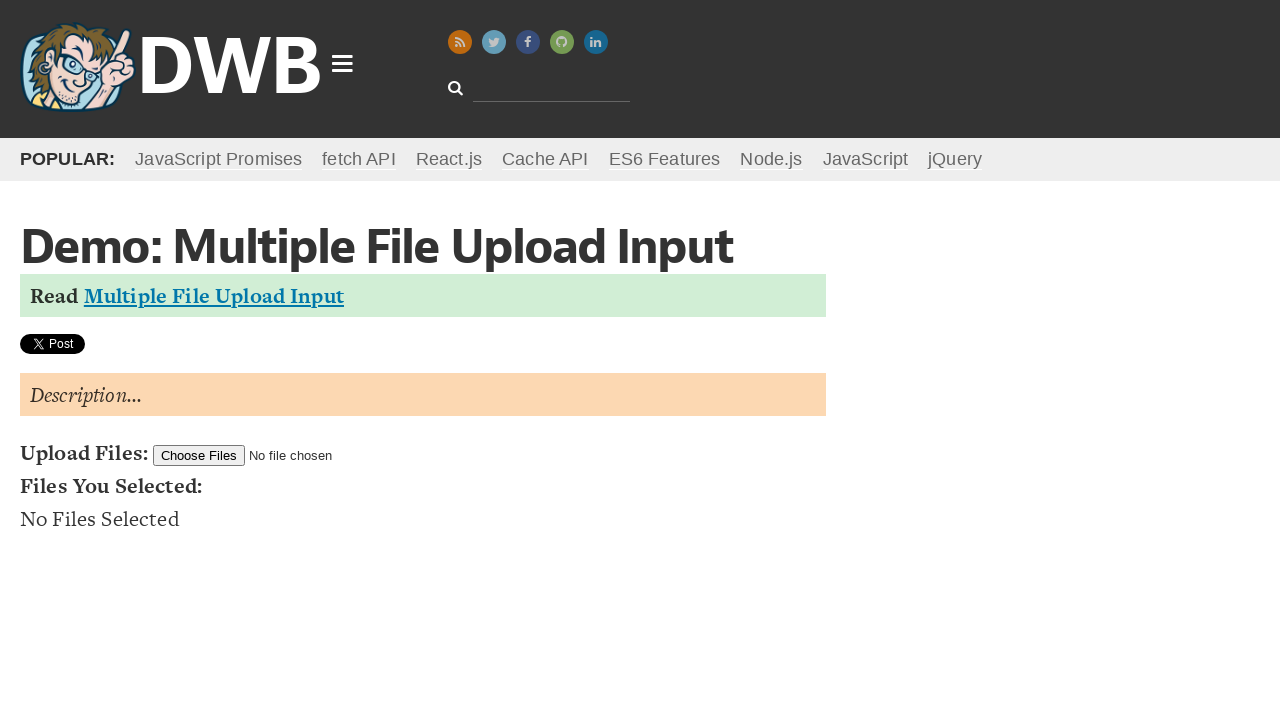

Uploaded single file Test3.txt to file upload input
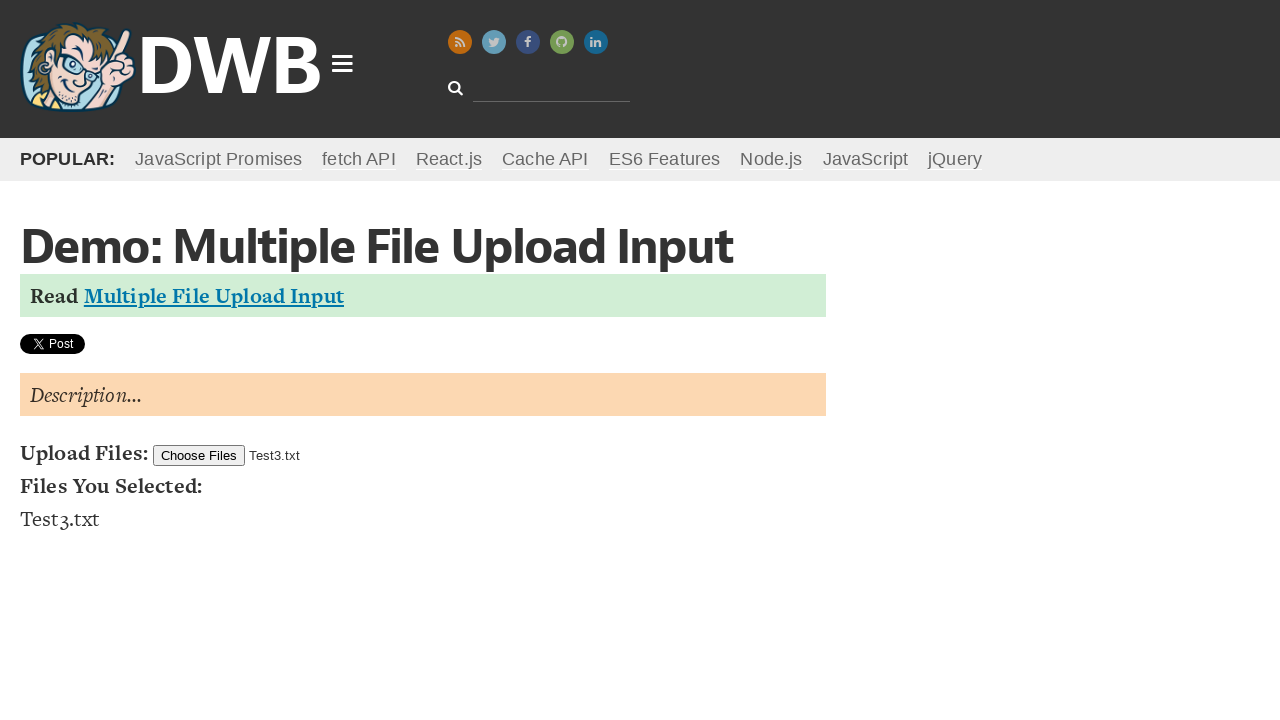

Waited for uploaded file to appear in file list
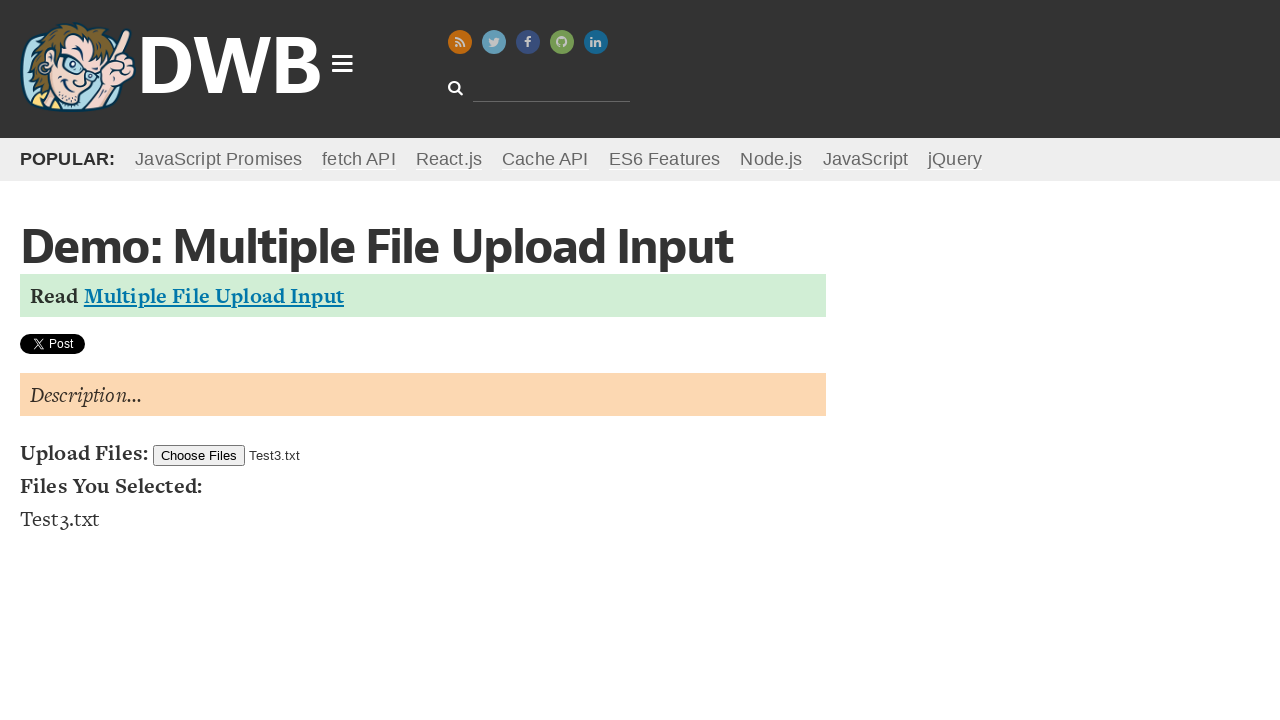

Retrieved text content of first file list item
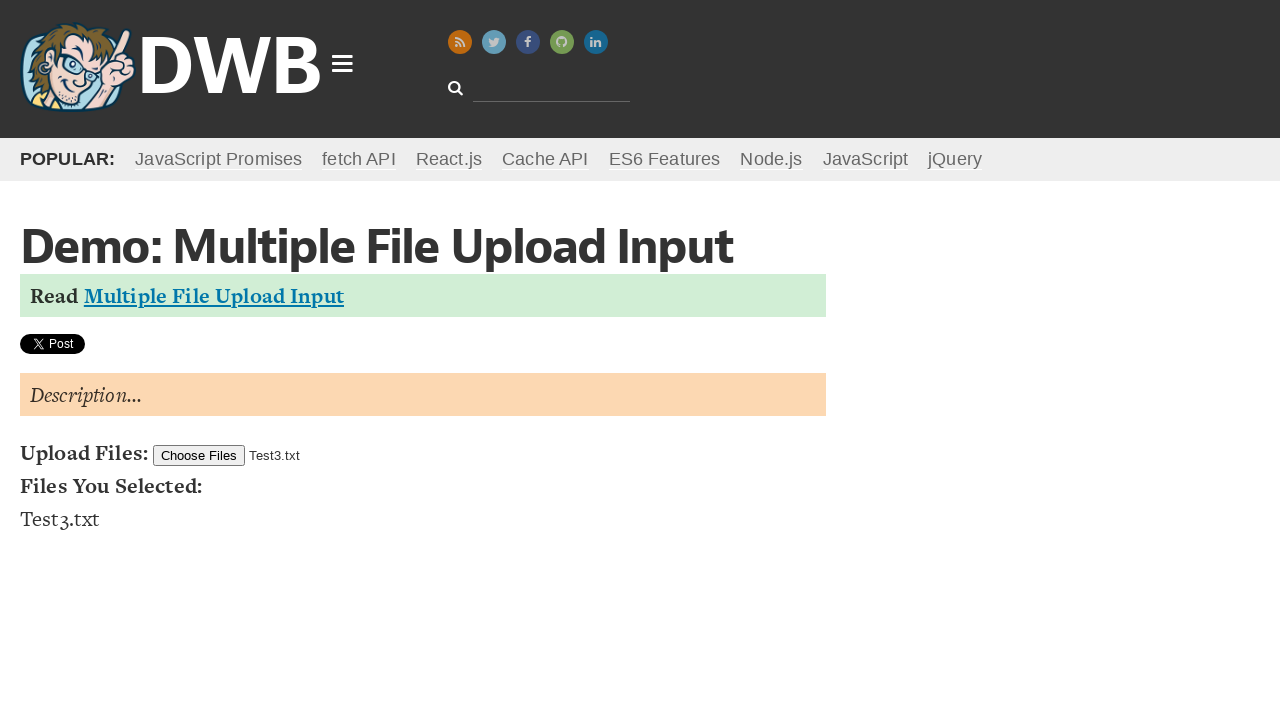

Verified single file upload: Test3.txt found in file list
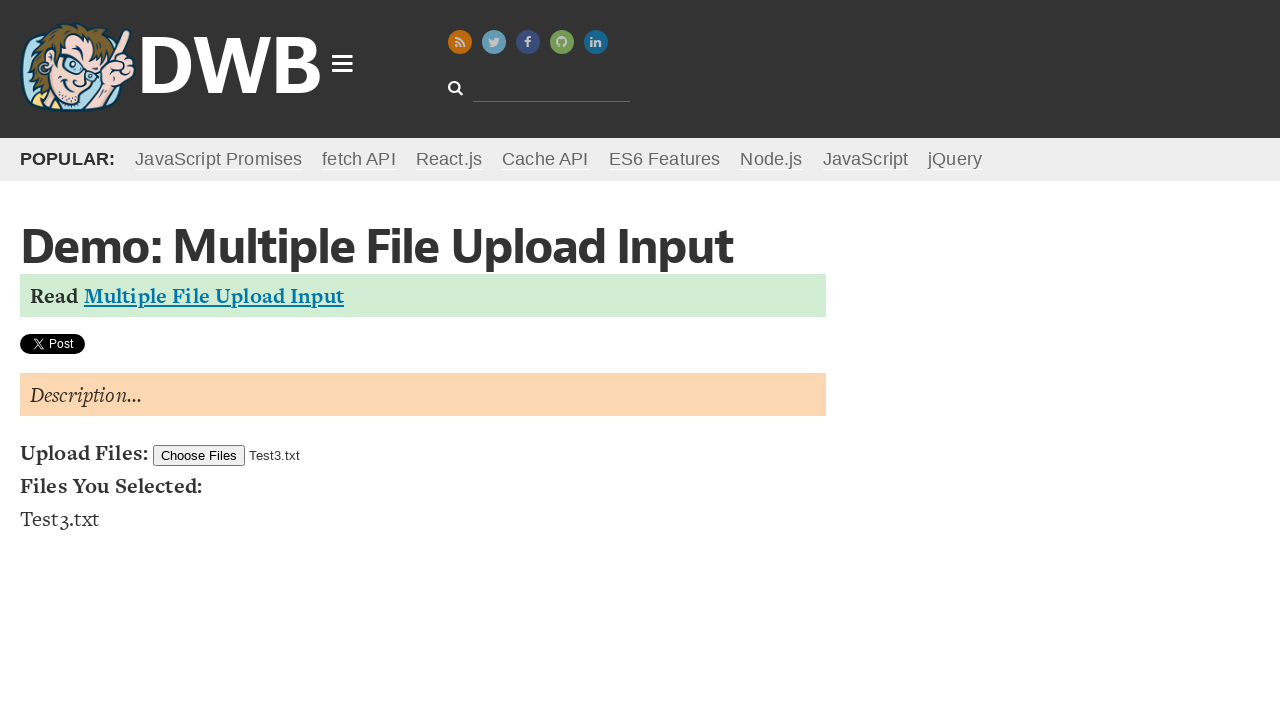

Uploaded multiple files Test1.txt and Test2.txt to file upload input
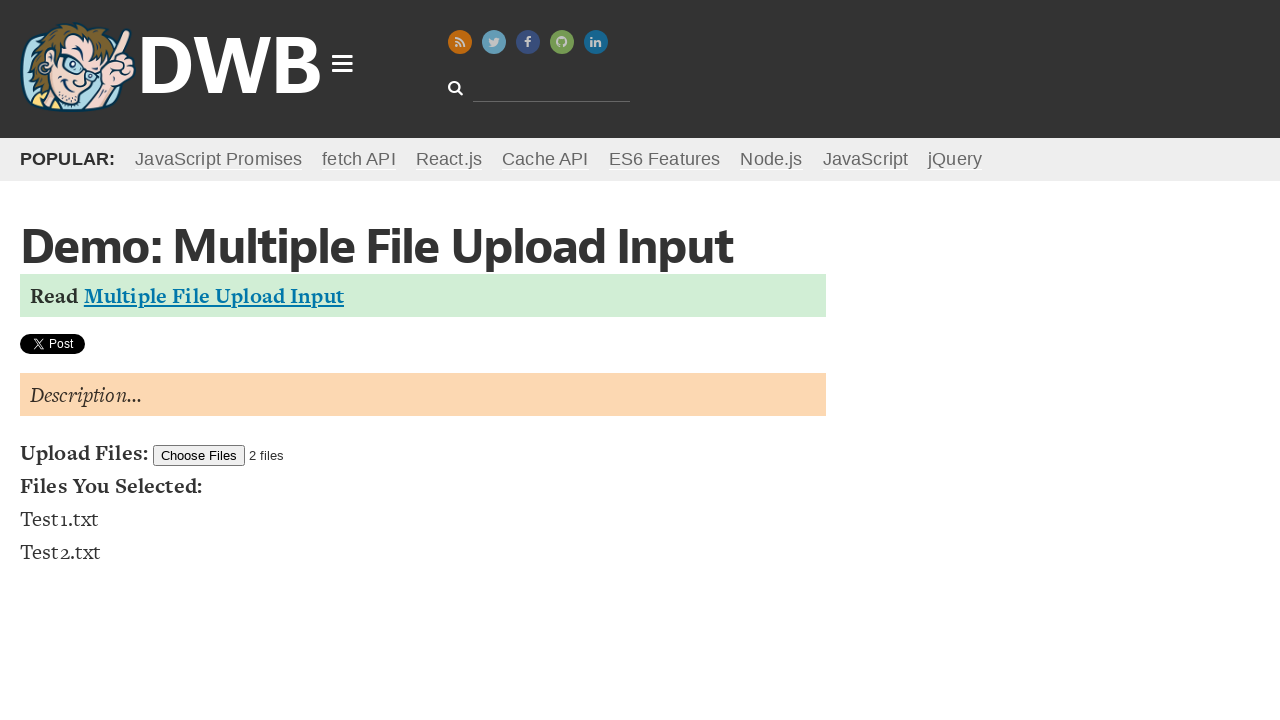

Waited for multiple files to appear in file list
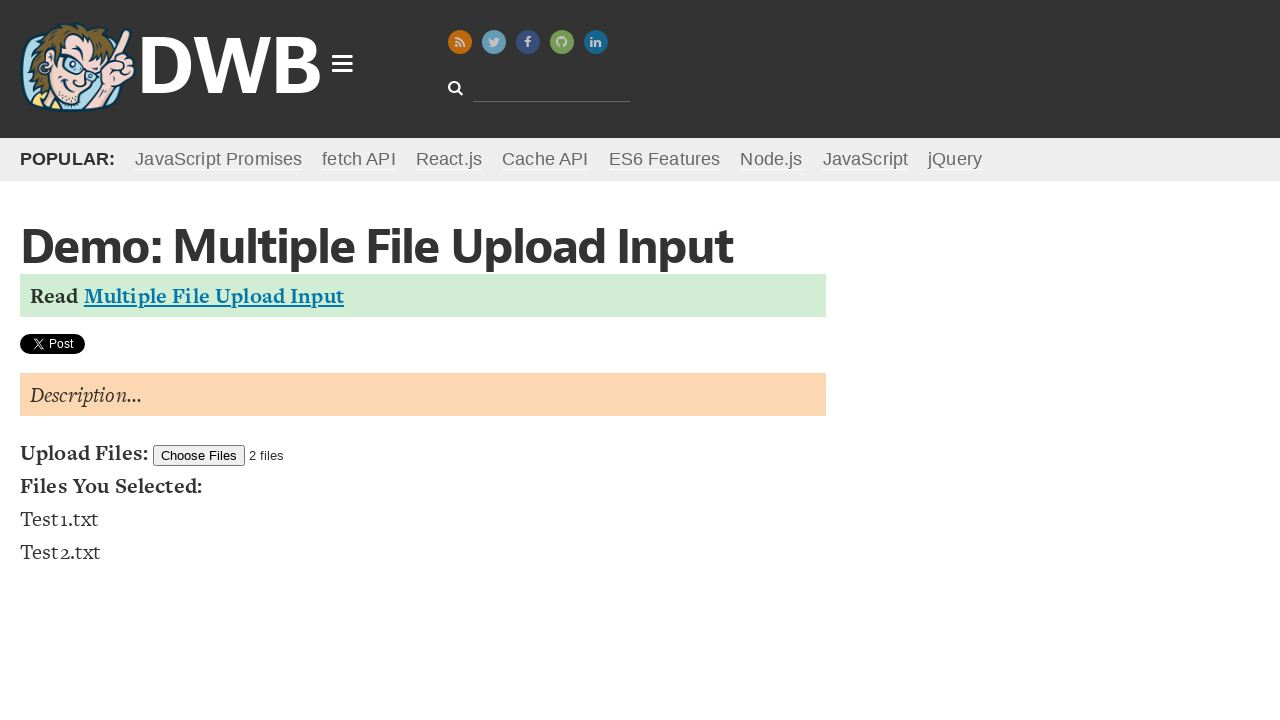

Retrieved all file items from file list
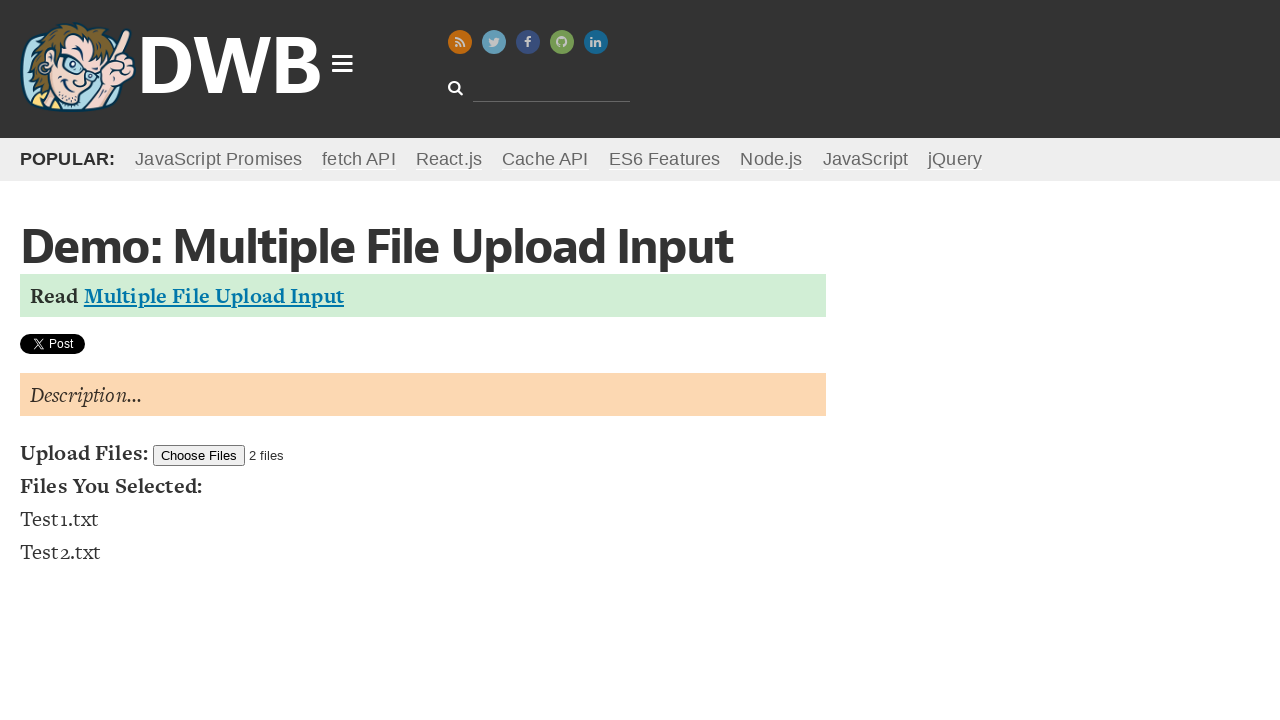

Counted 2 file items in the list
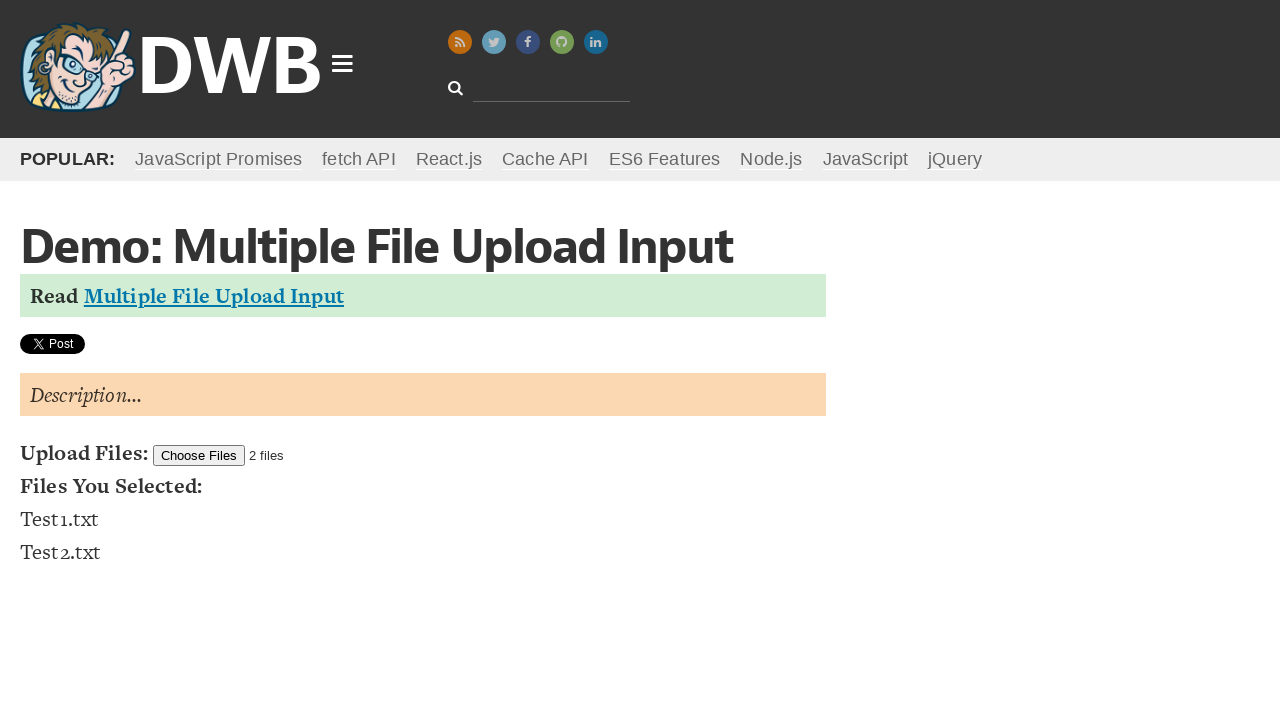

Extracted text content from all file list items
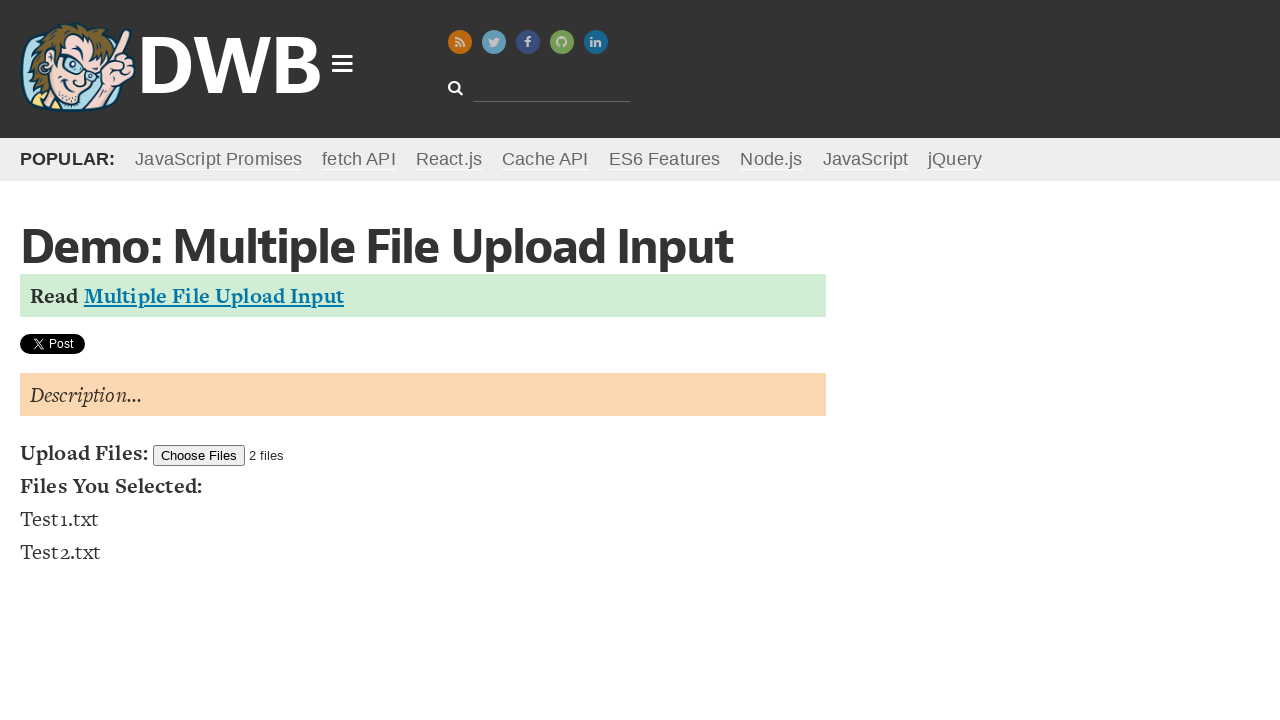

Verified multiple files uploaded successfully: Test1.txt and Test2.txt found in file list
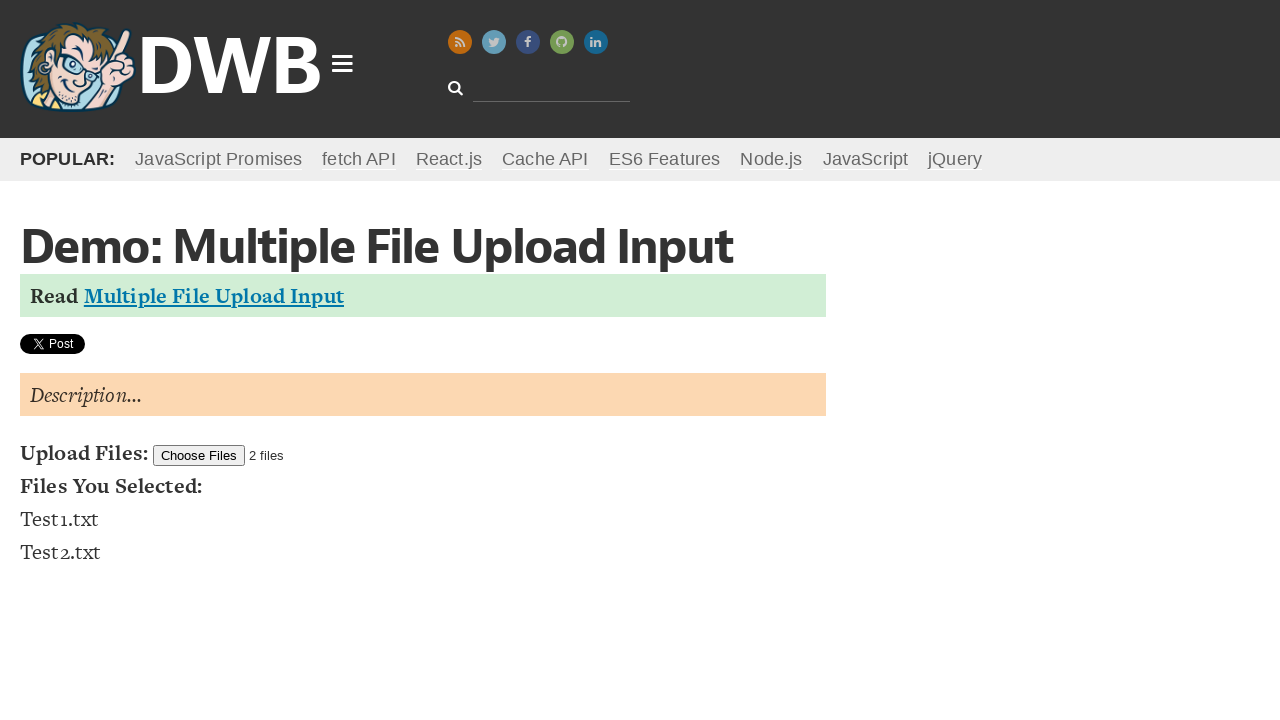

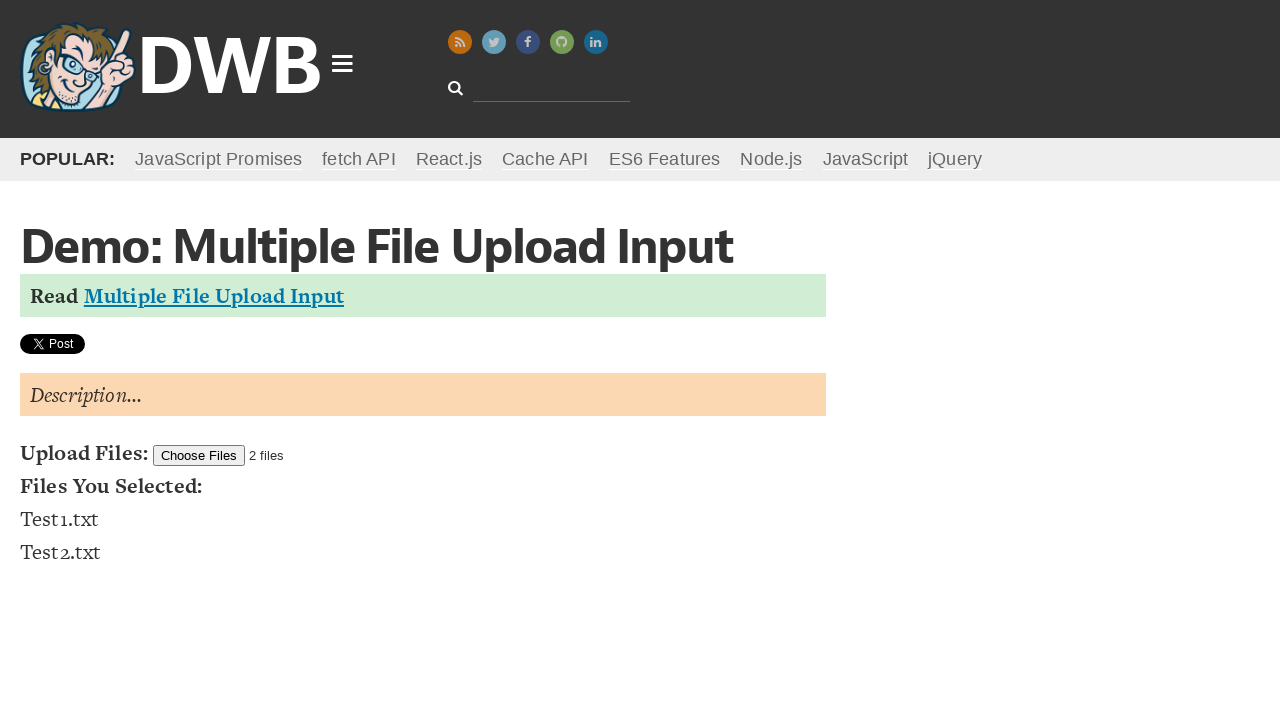